Tests dynamic controls on a page by removing a checkbox and enabling a disabled input field, verifying the state changes

Starting URL: https://the-internet.herokuapp.com/dynamic_controls

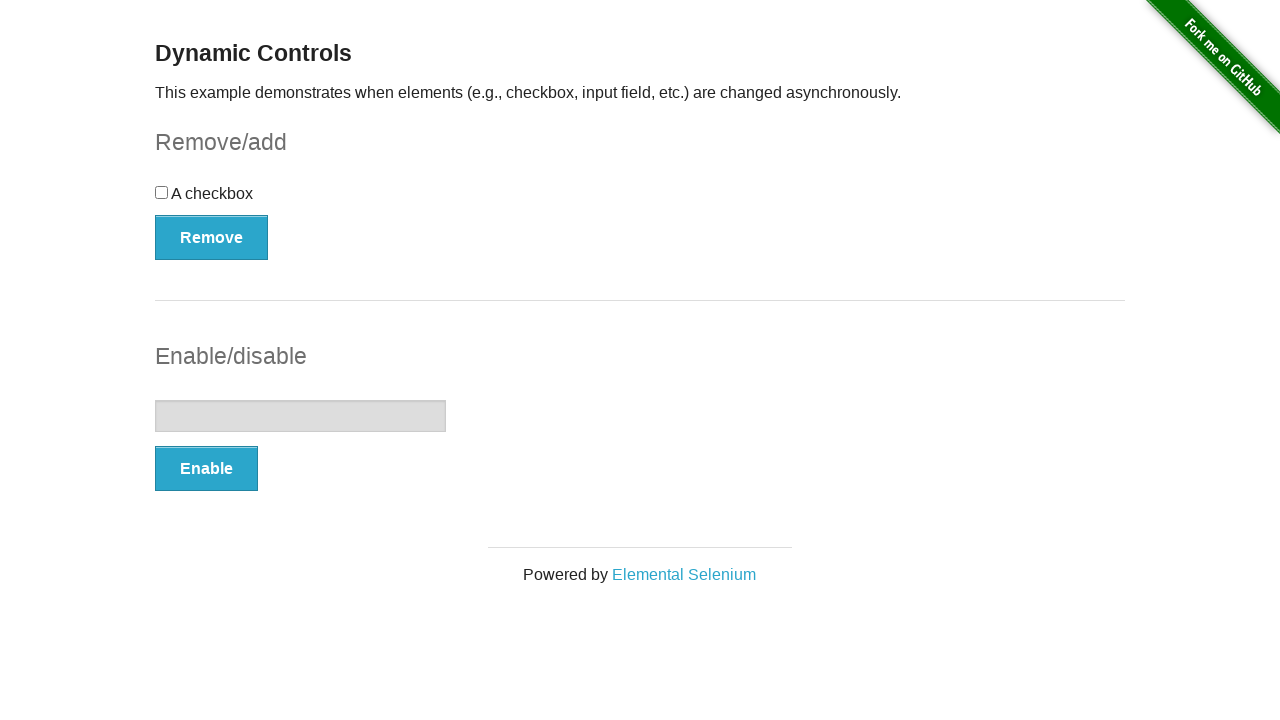

Clicked Remove button to remove the checkbox at (212, 237) on xpath=//button[text()='Remove']
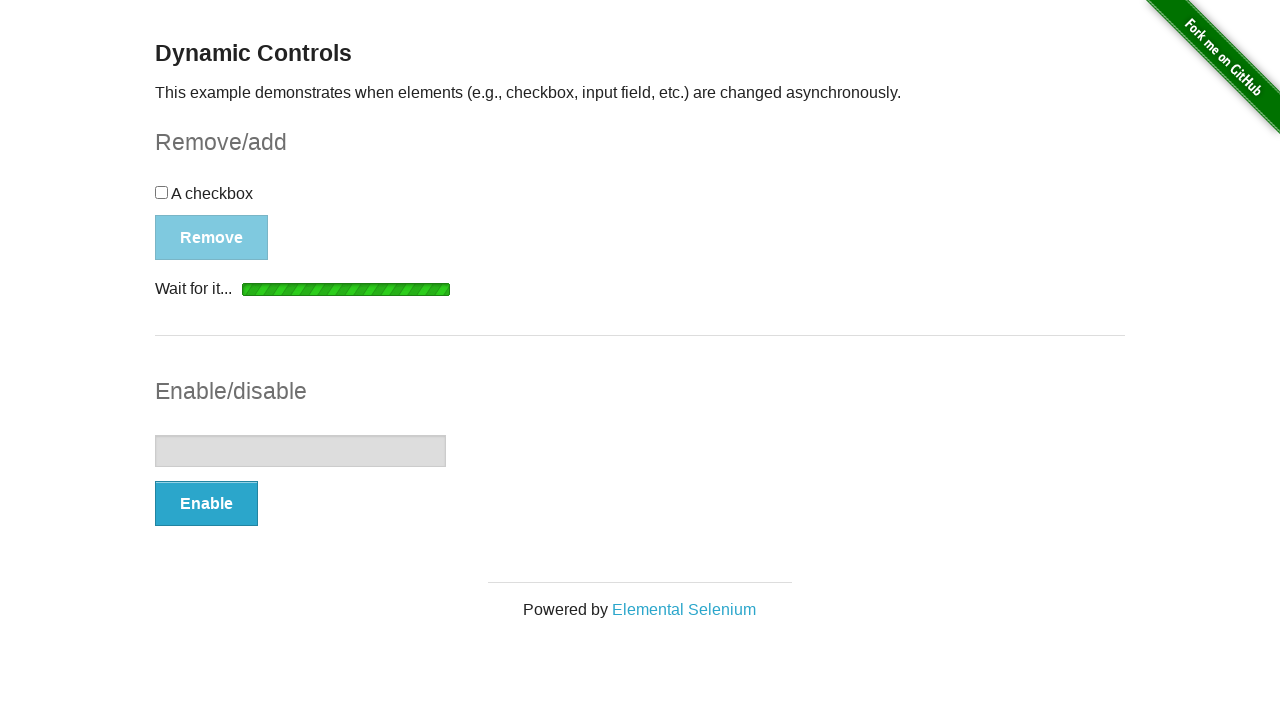

Removal message appeared
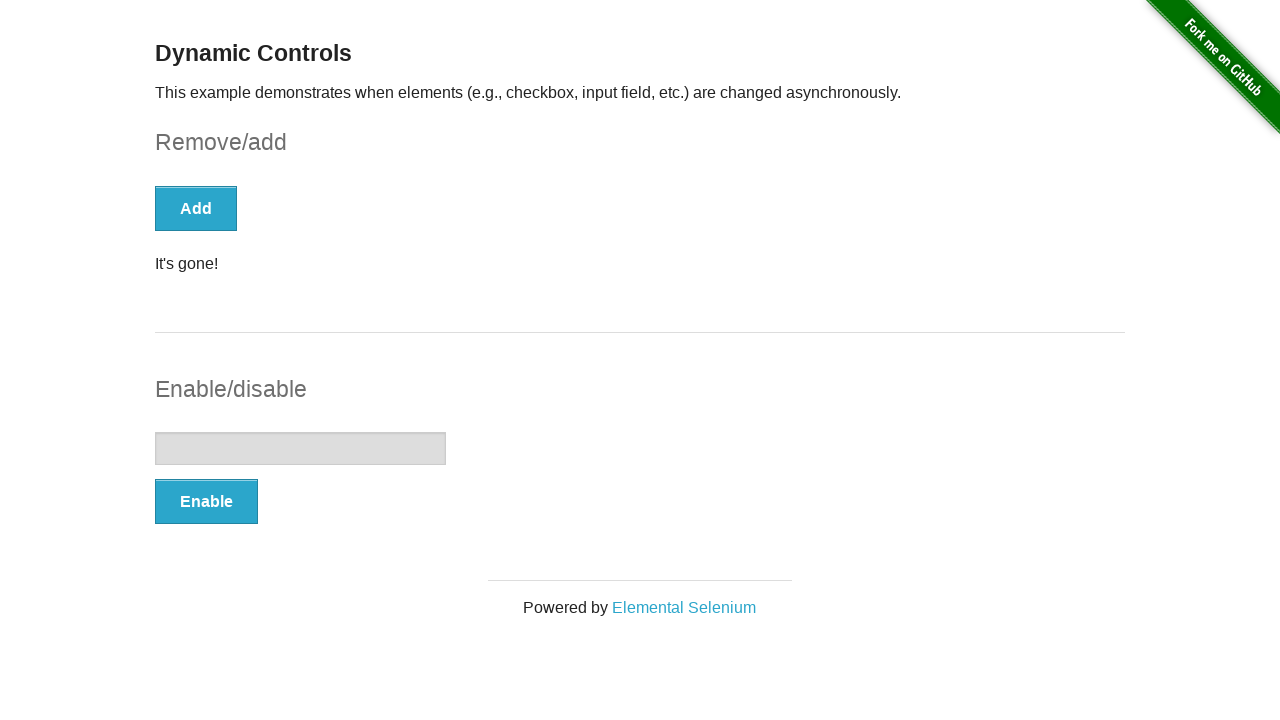

Counted checkbox elements
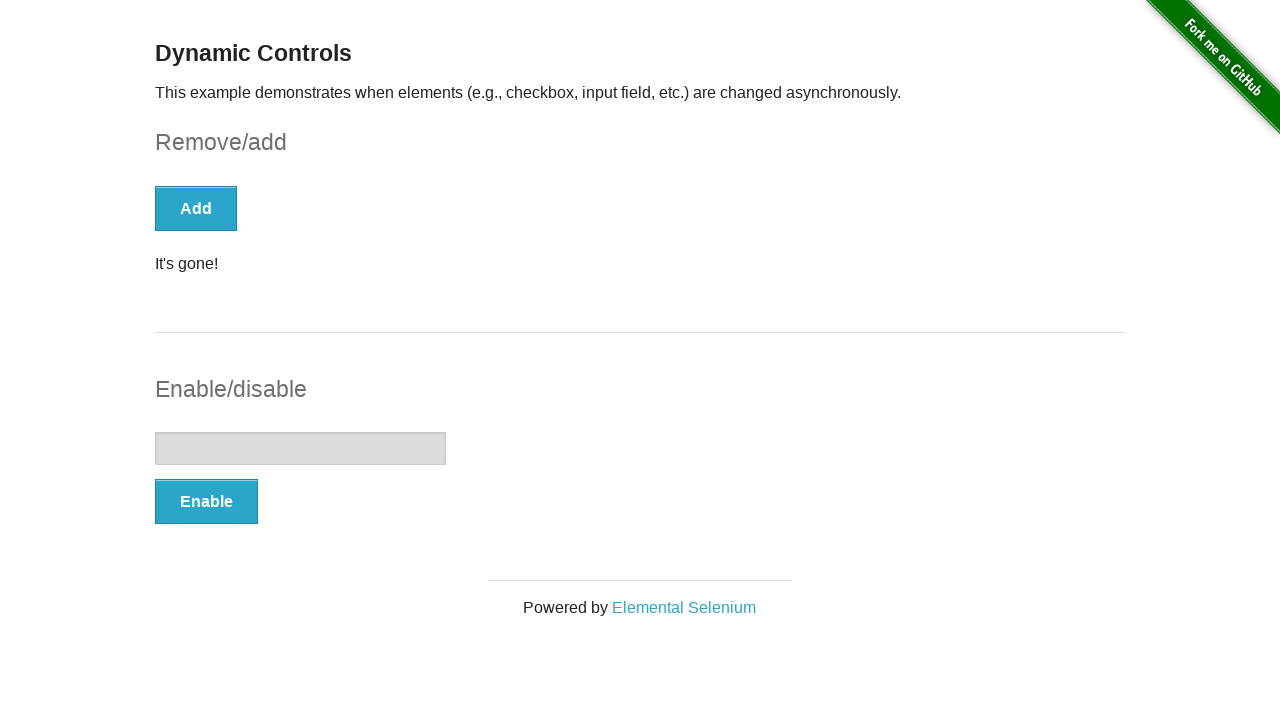

Verified checkbox is removed
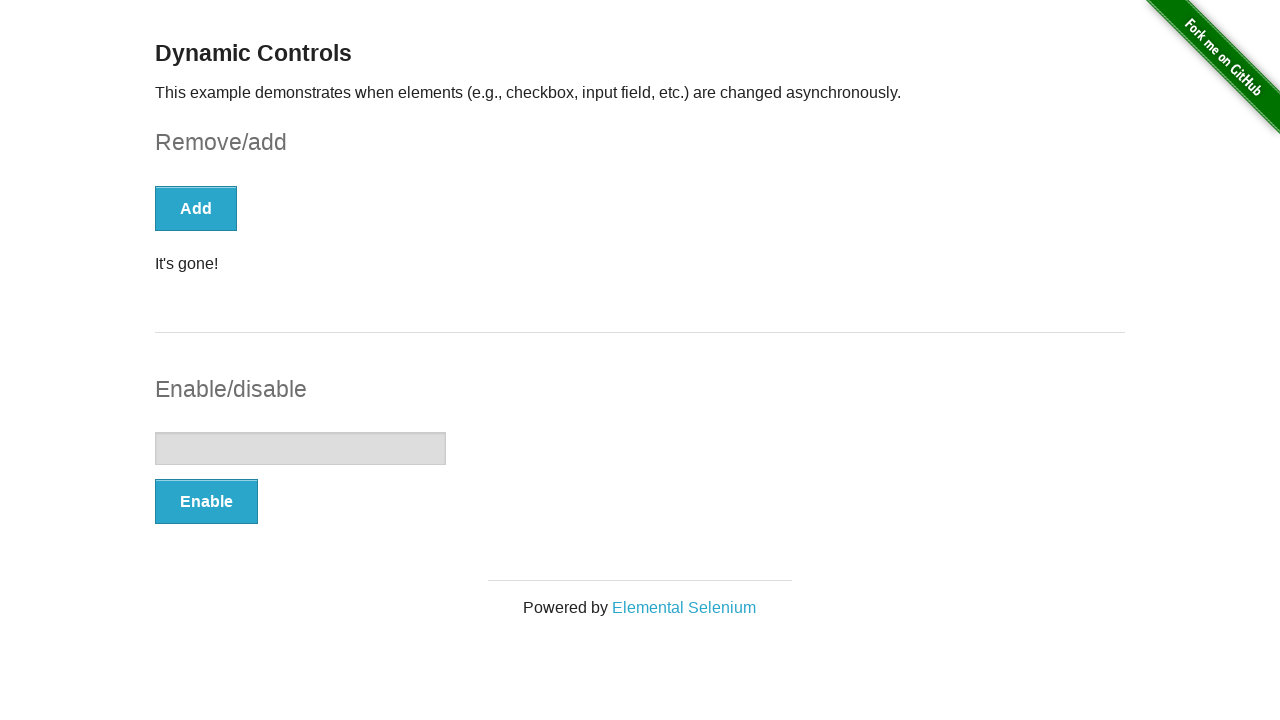

Checked if input field is enabled
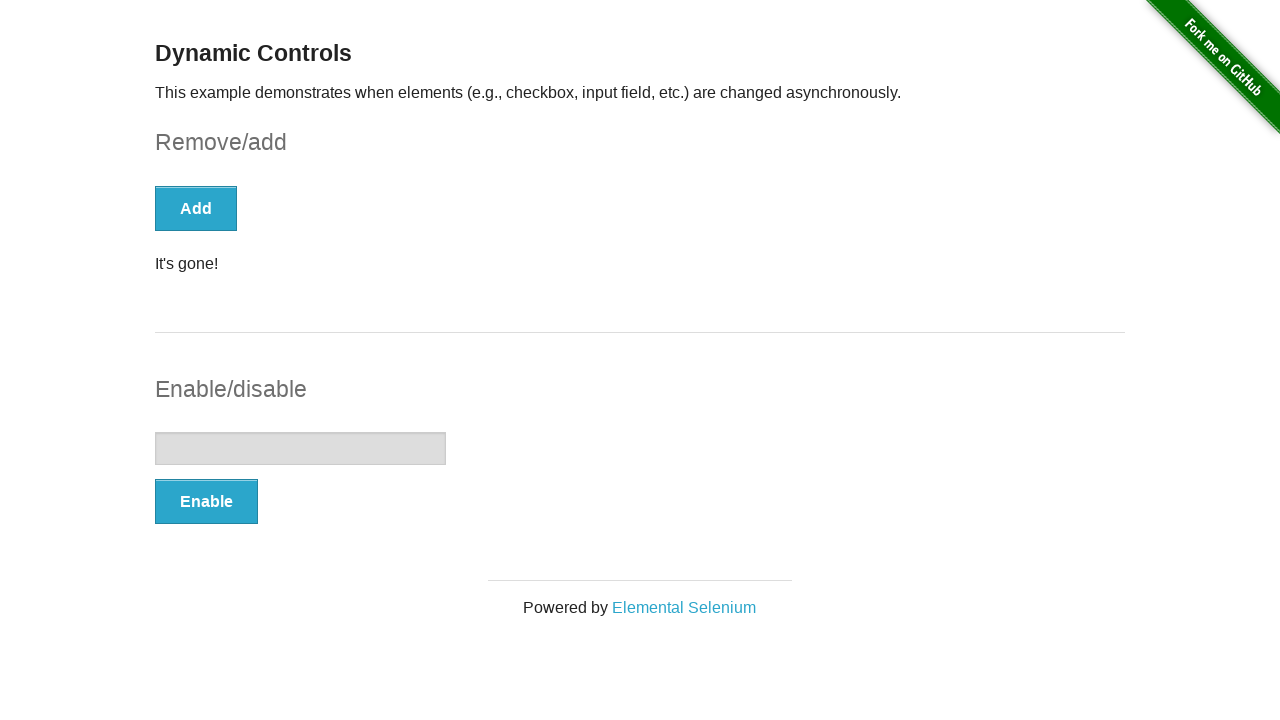

Verified input field is disabled
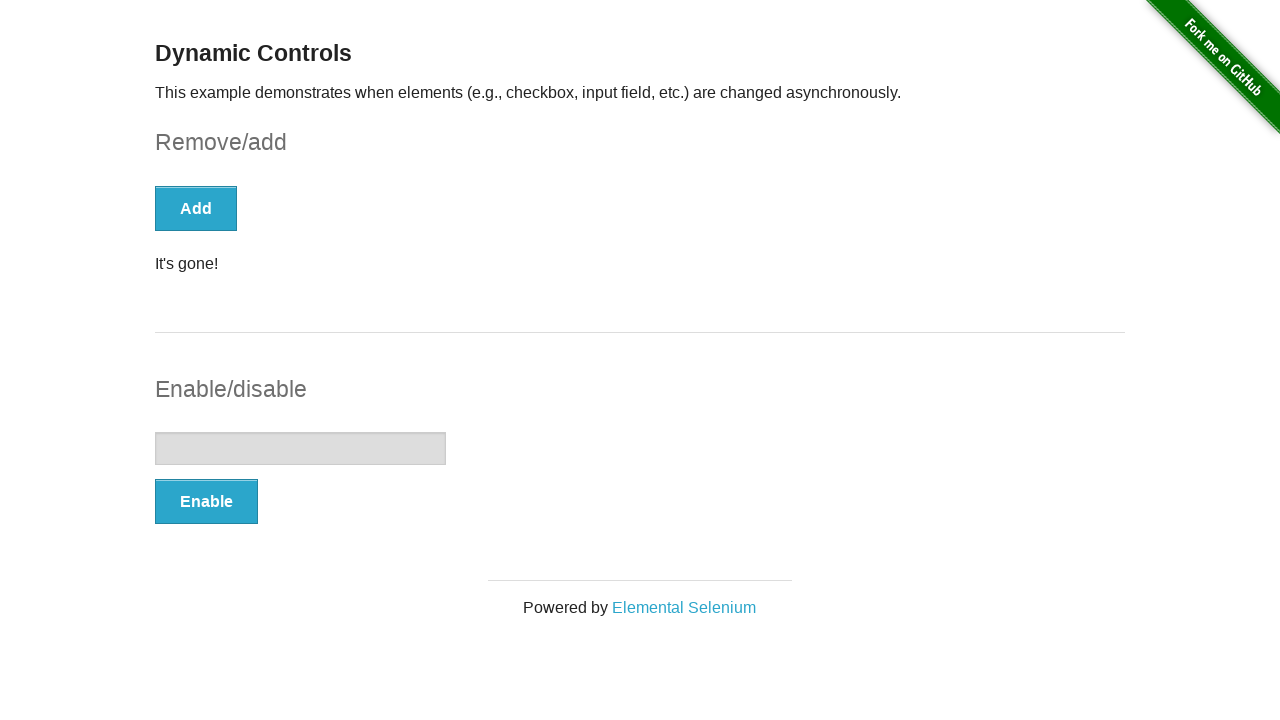

Clicked Enable button to enable the input field at (206, 501) on xpath=//button[text()='Enable']
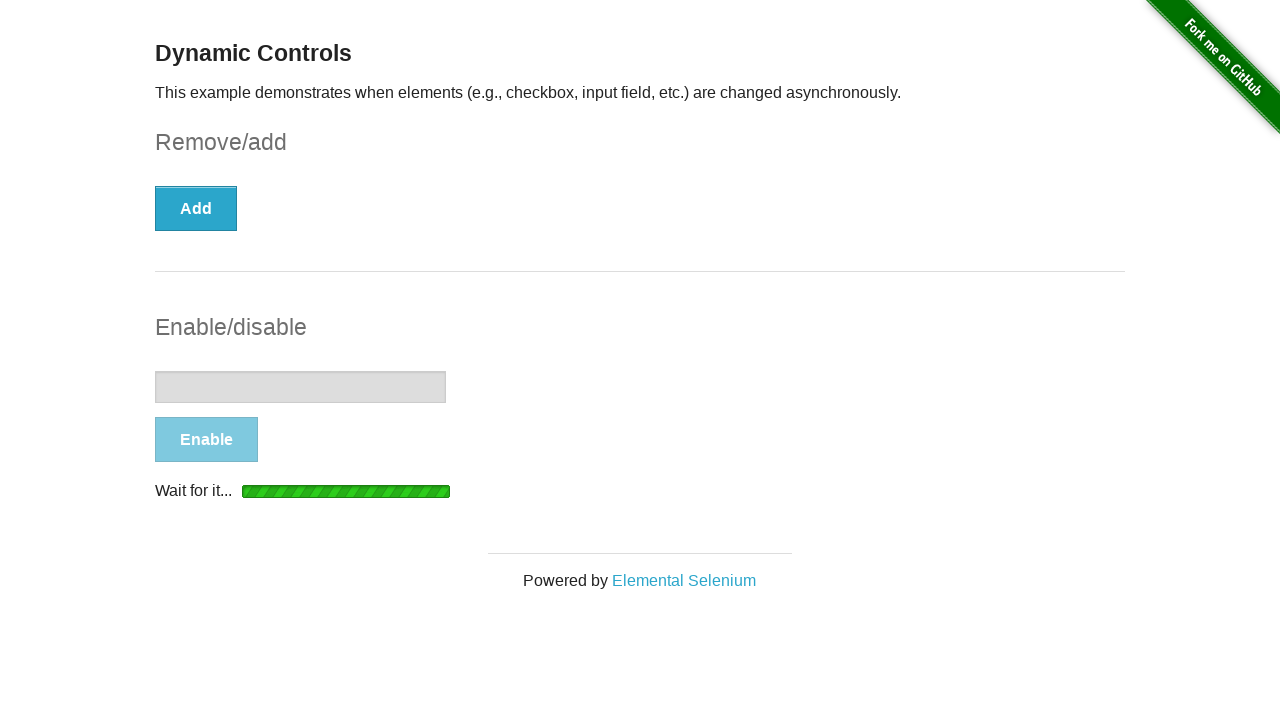

Enable message appeared
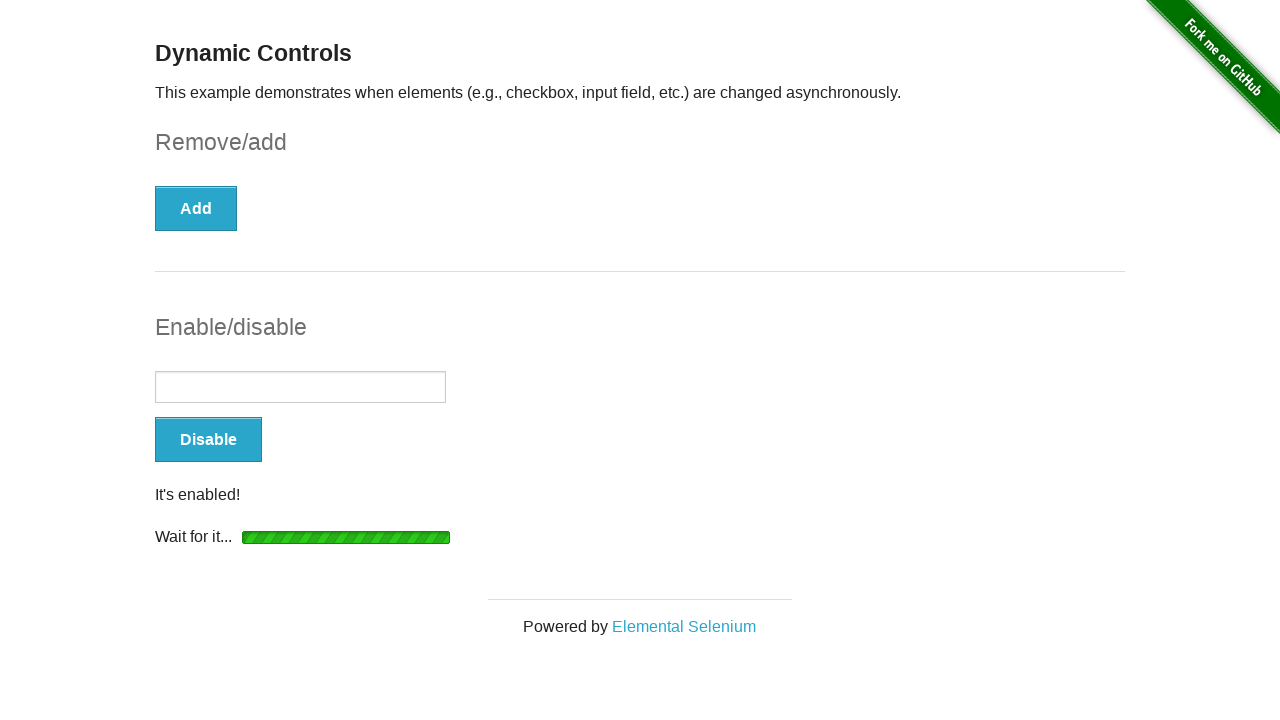

Verified input field is now enabled
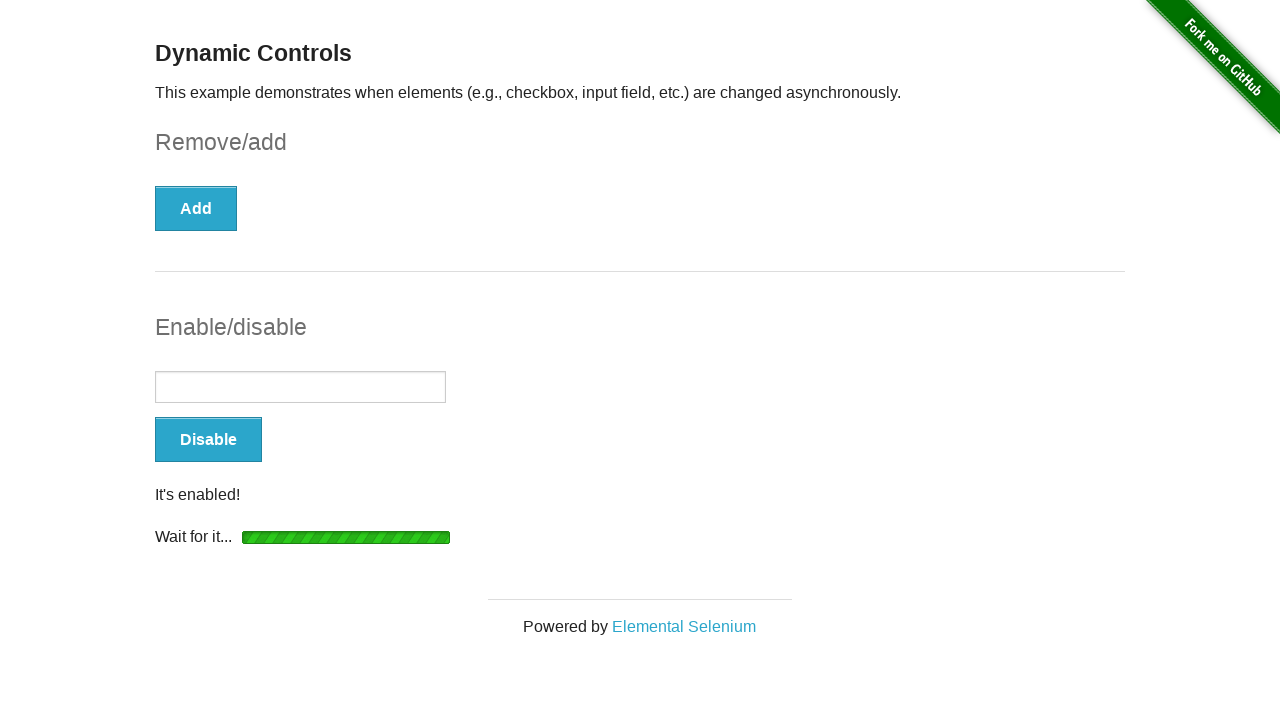

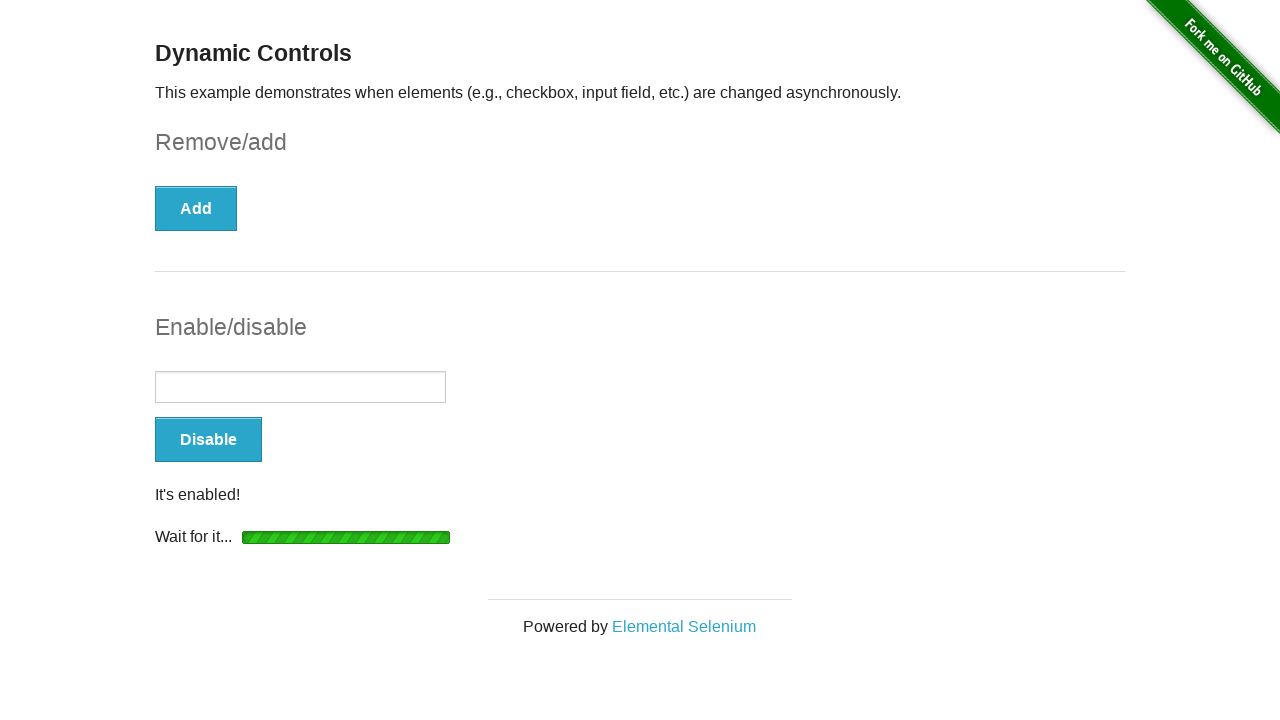